Tests dropdown selection functionality by selecting different months from a dropdown menu using multiple approaches

Starting URL: https://selenium08.blogspot.com/2019/11/dropdown.html

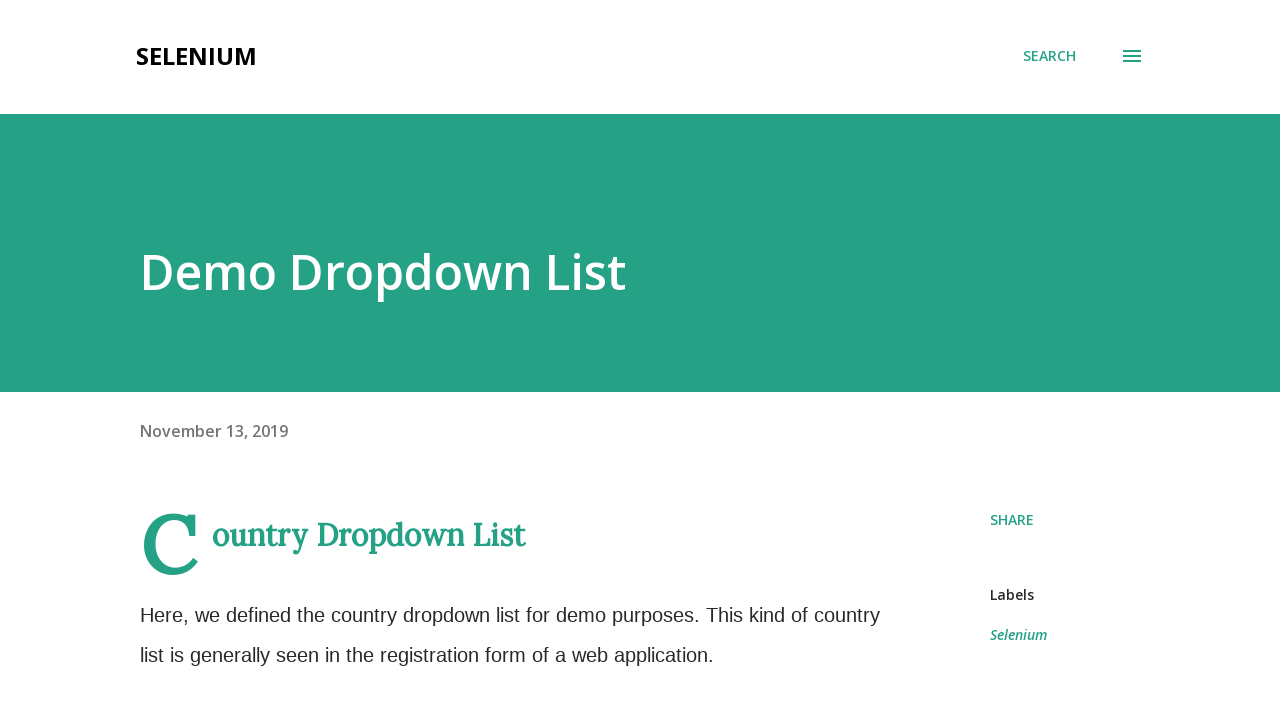

Located all month options in dropdown
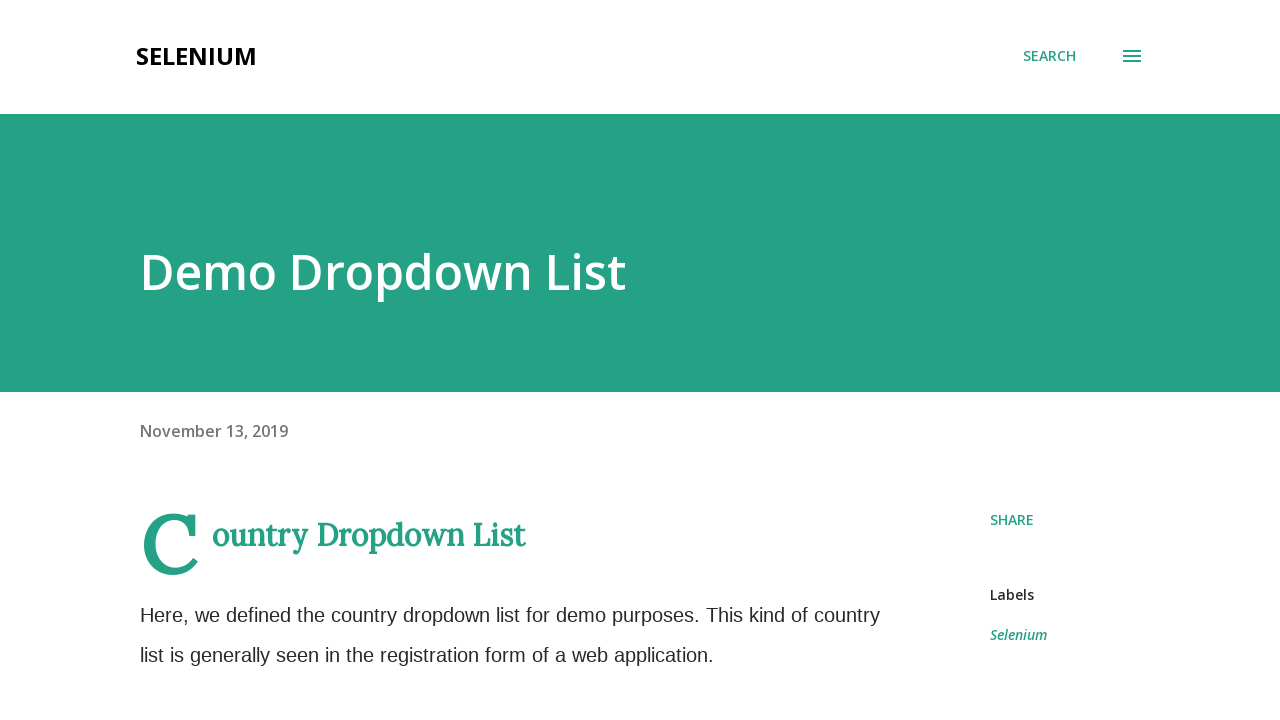

Selected January from dropdown by clicking option at (194, 360) on select[name='Month'] option >> nth=1
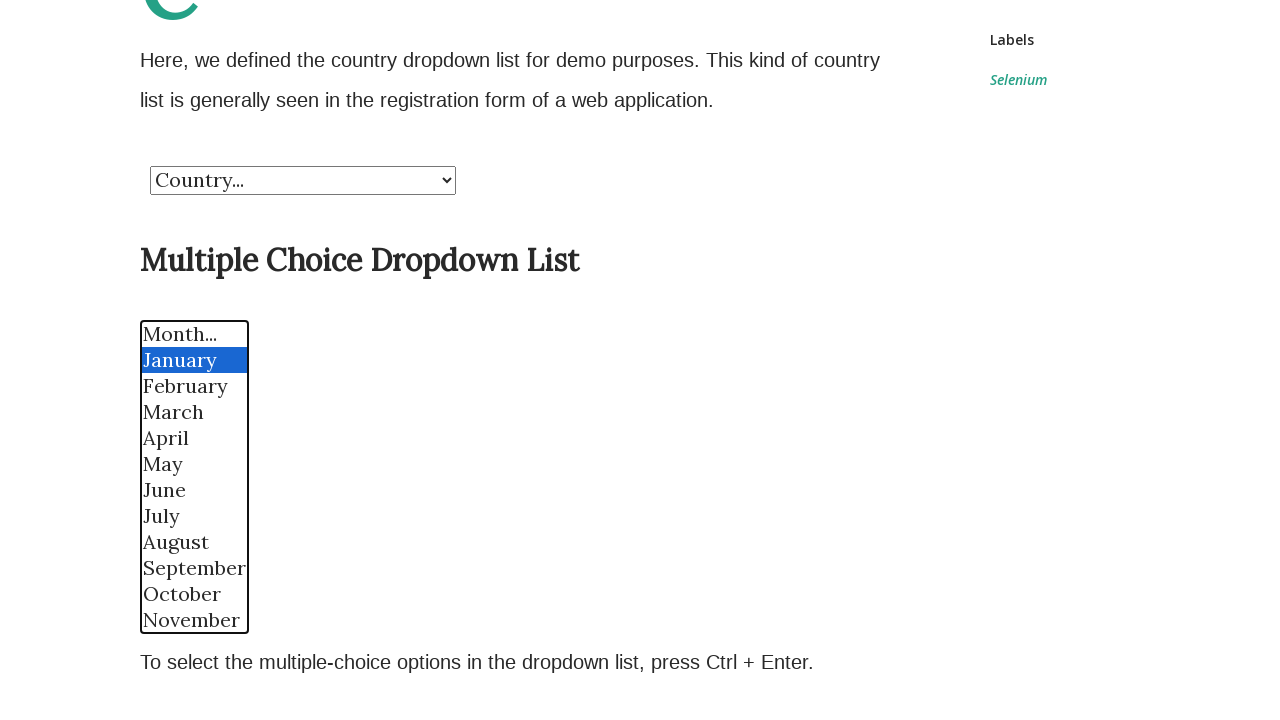

Selected February from dropdown using select_option method on select[name='Month']
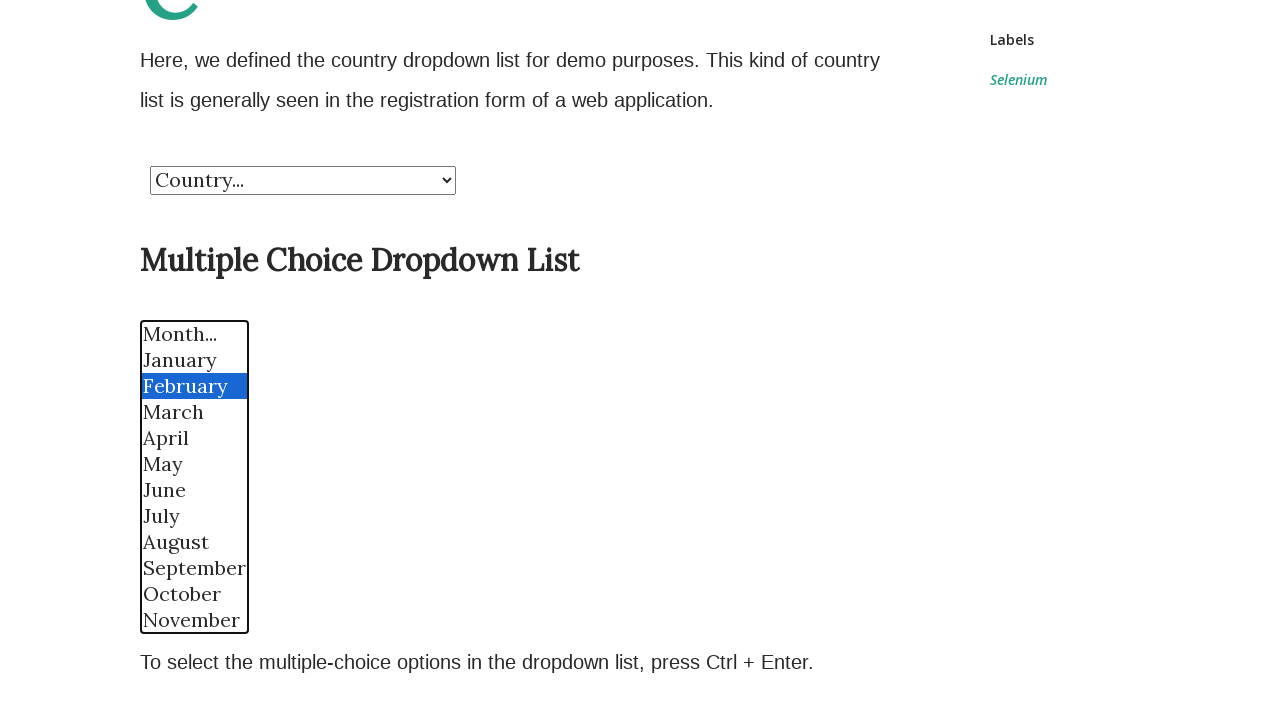

Selected March from dropdown using select_option method on select[name='Month']
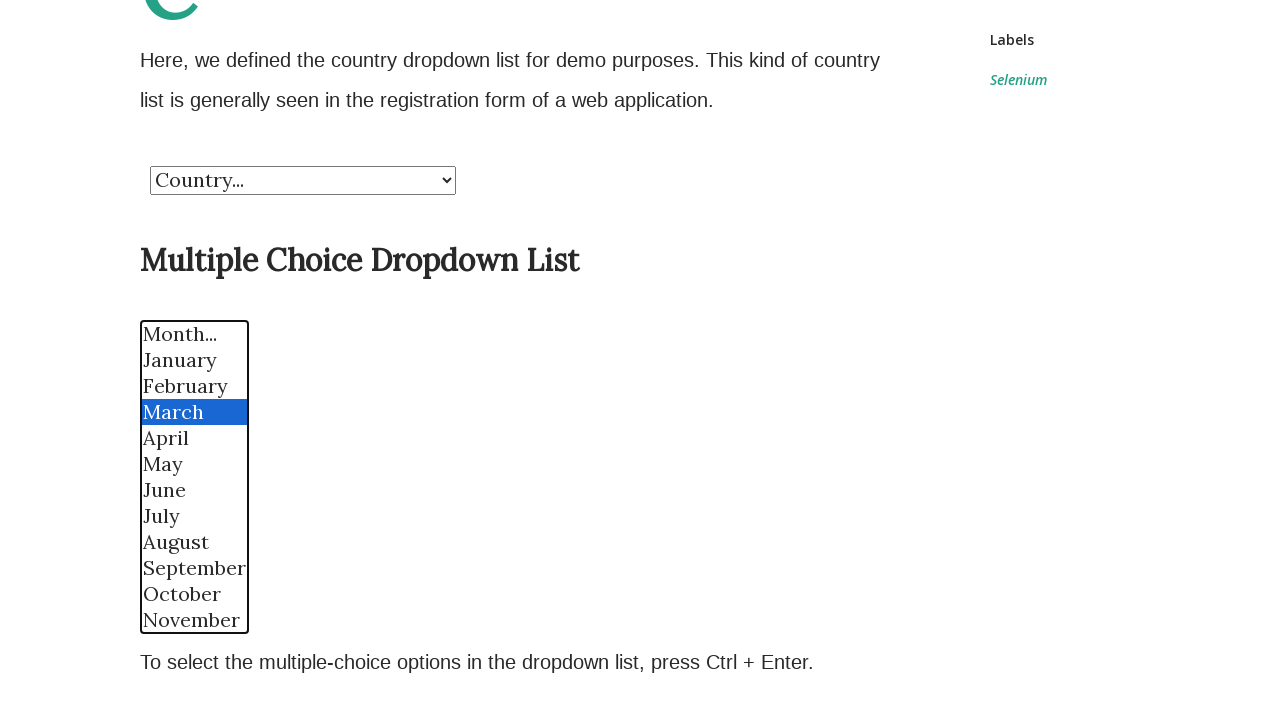

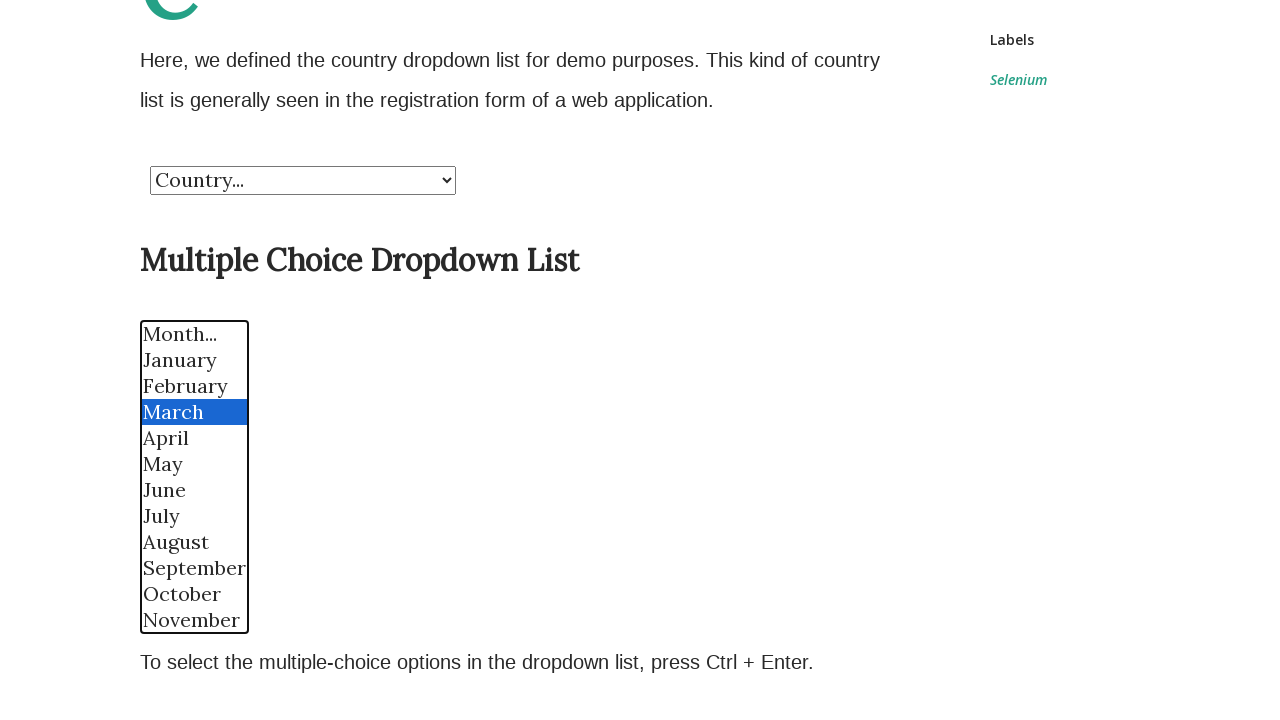